Tests a web form by entering text into a text input field using tab key navigation between inputs

Starting URL: https://www.selenium.dev/selenium/web/web-form.html

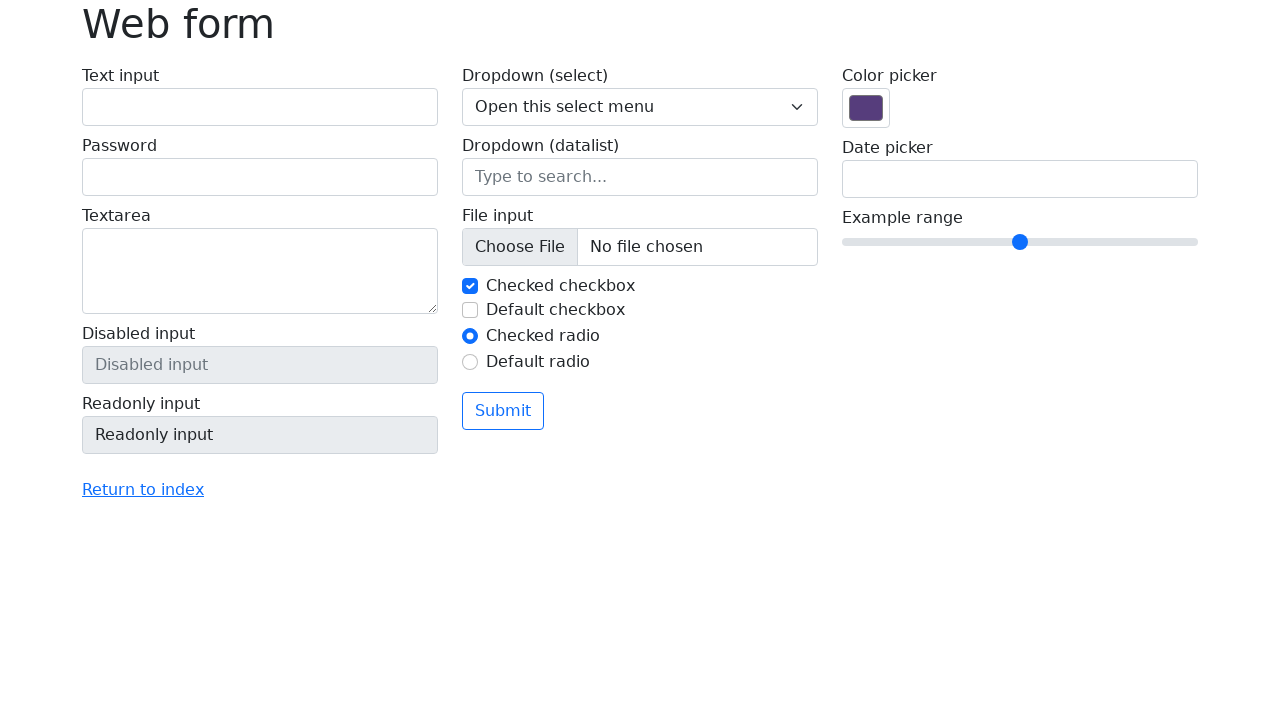

Entered 'my' into text input field sequentially
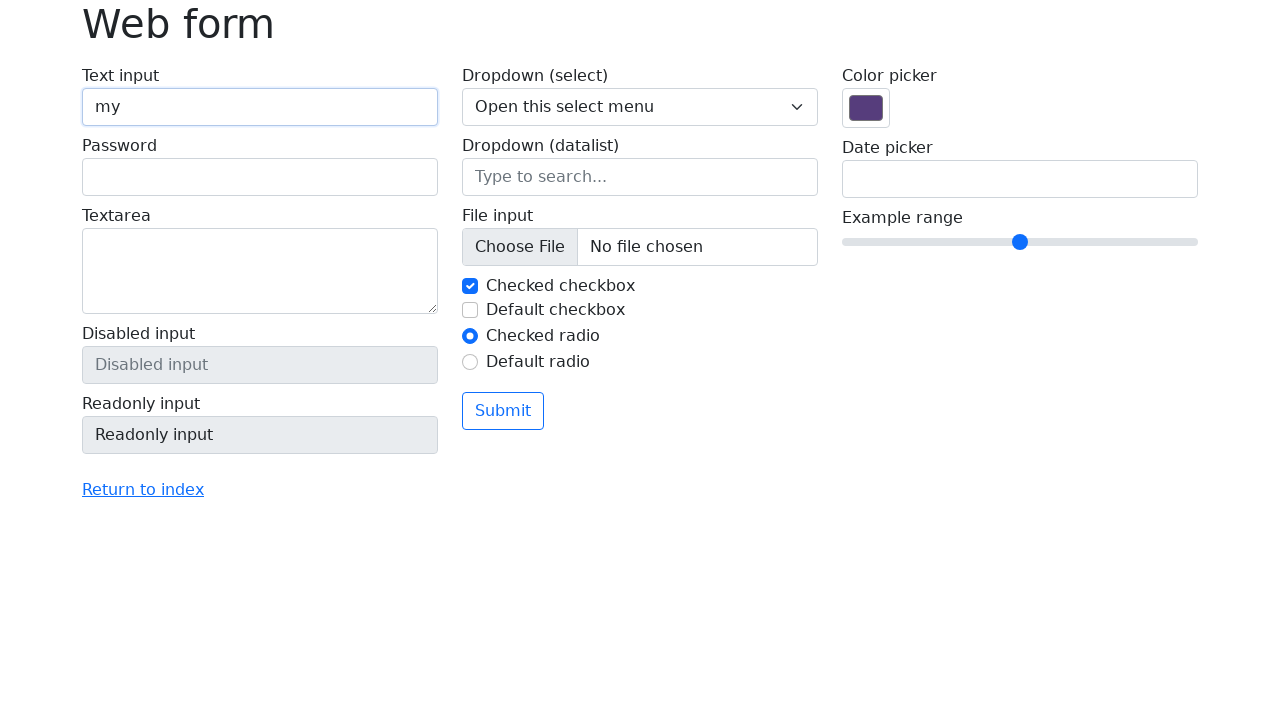

Pressed Tab key to navigate to next input field
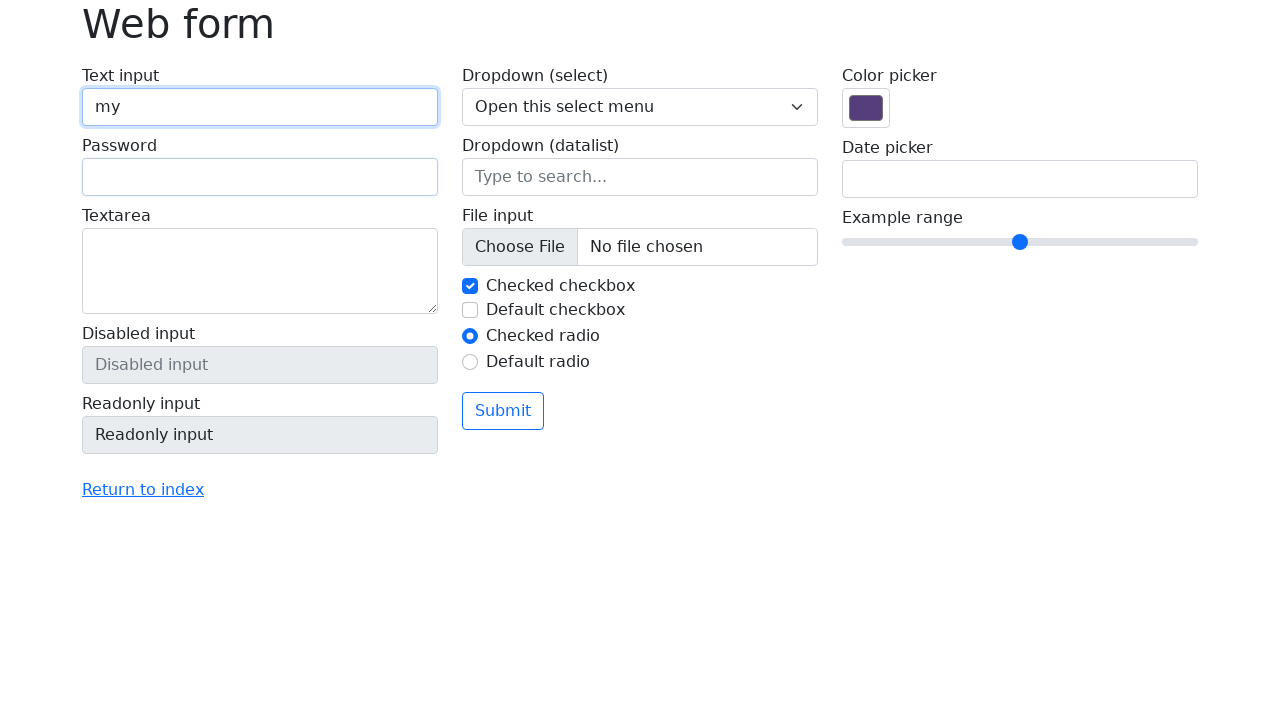

Typed 'first' into the second input field
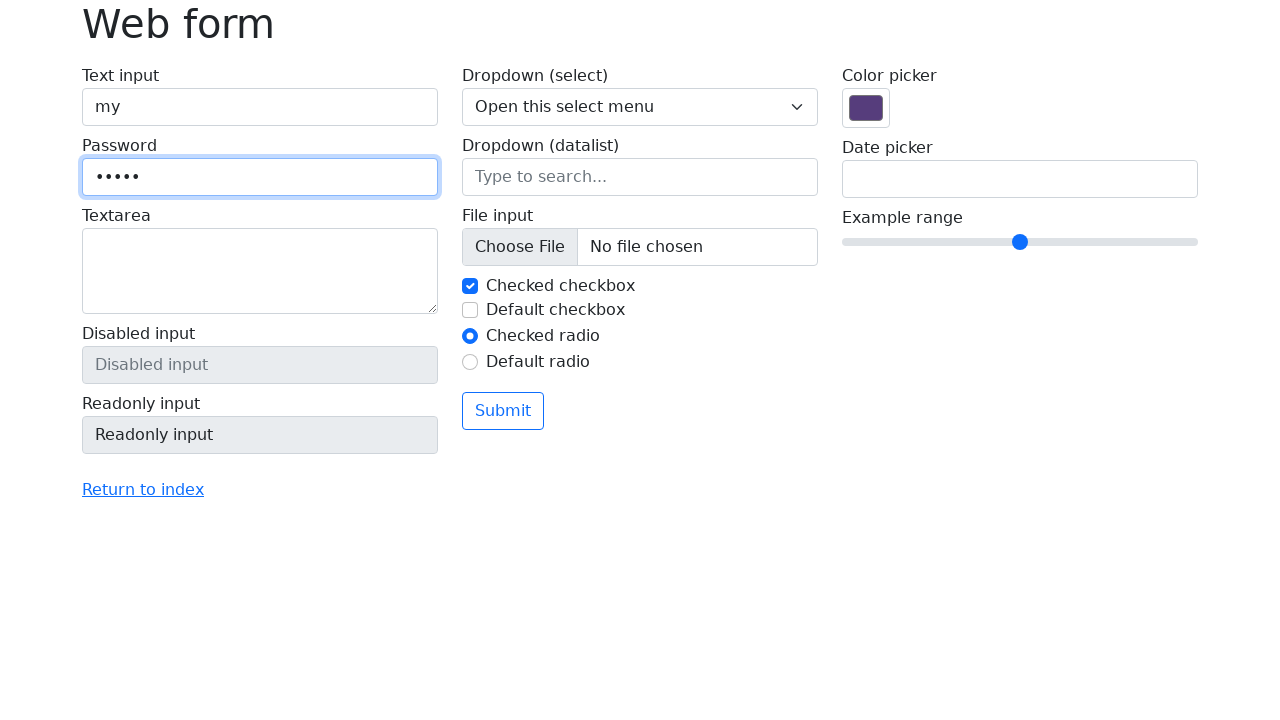

Pressed Tab key to navigate to third input field
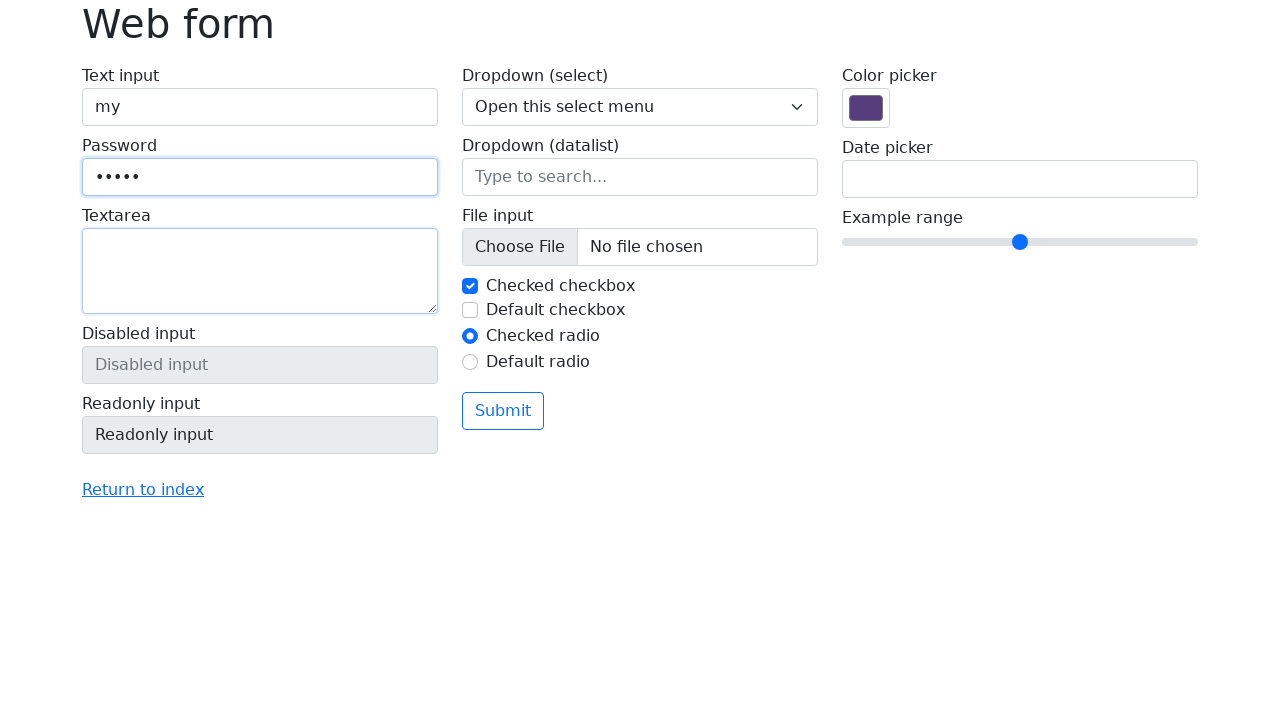

Typed 'text' into the third input field
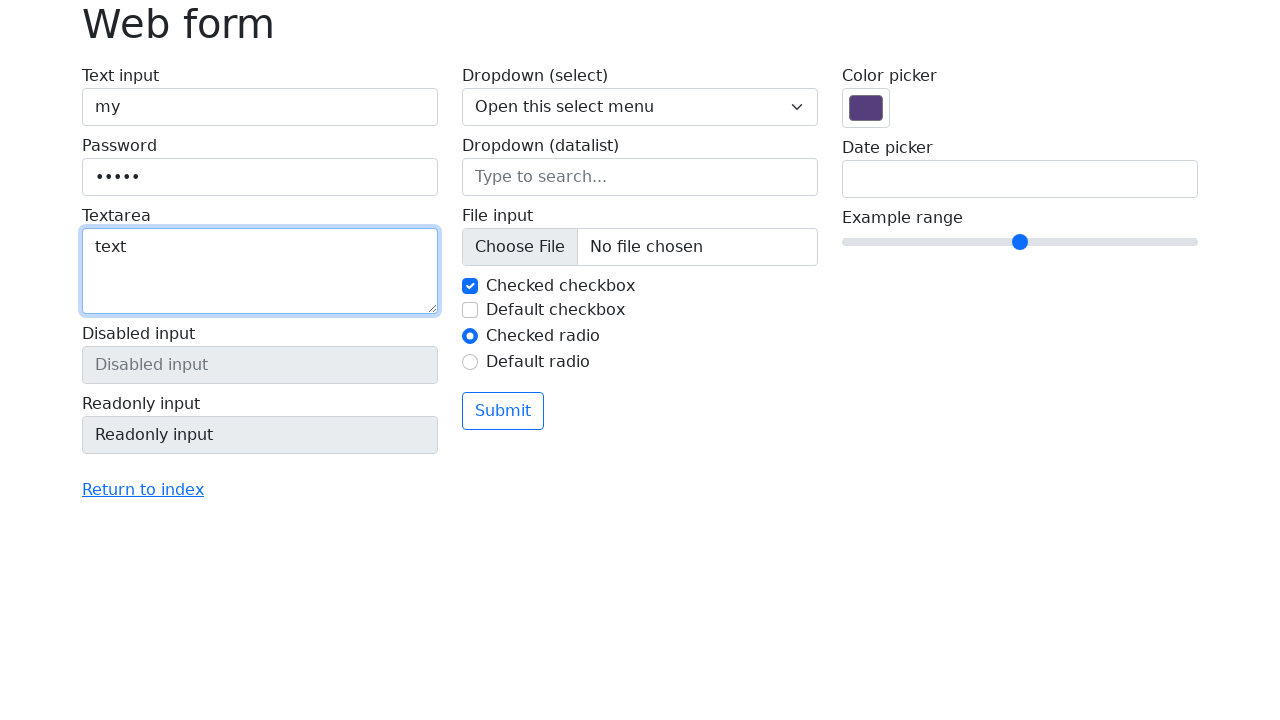

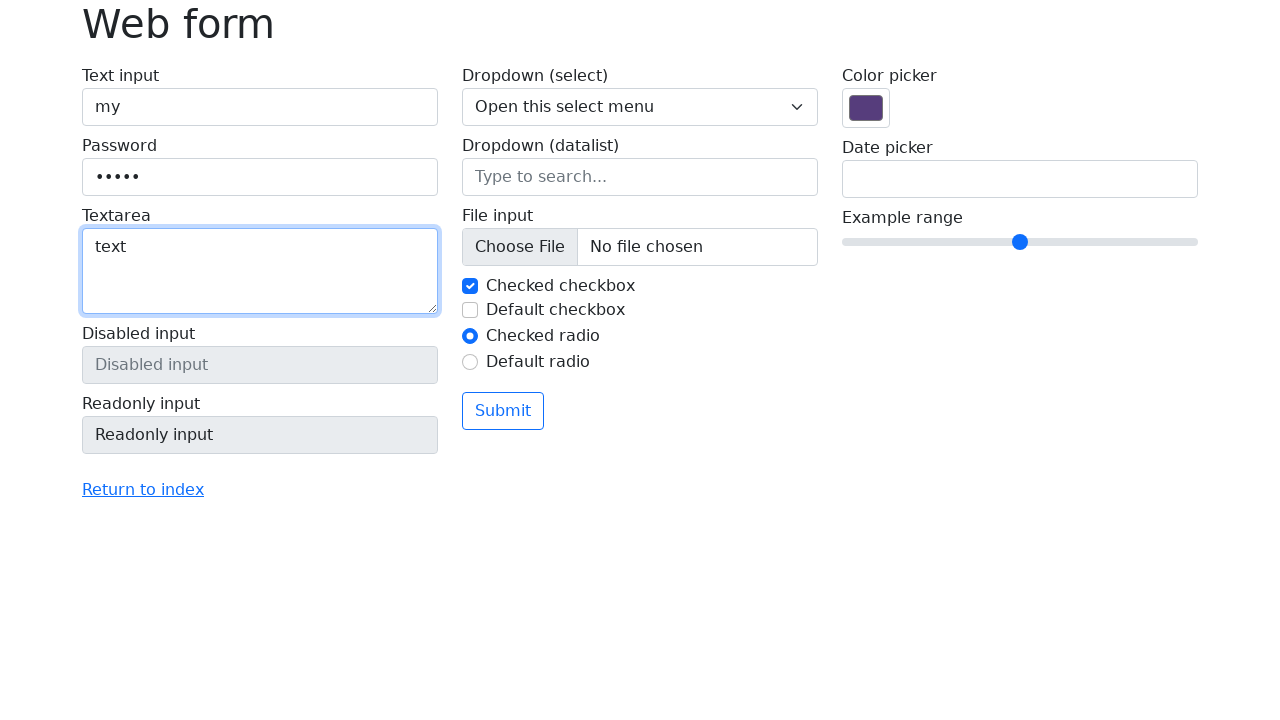